Tests the ParaBank contact form validation by clicking the envelope button, submitting an empty form, verifying error messages appear, then navigating back to confirm errors are cleared, and finally clicking the logo to return to the home page.

Starting URL: https://parabank.parasoft.com/parabank/index.htm

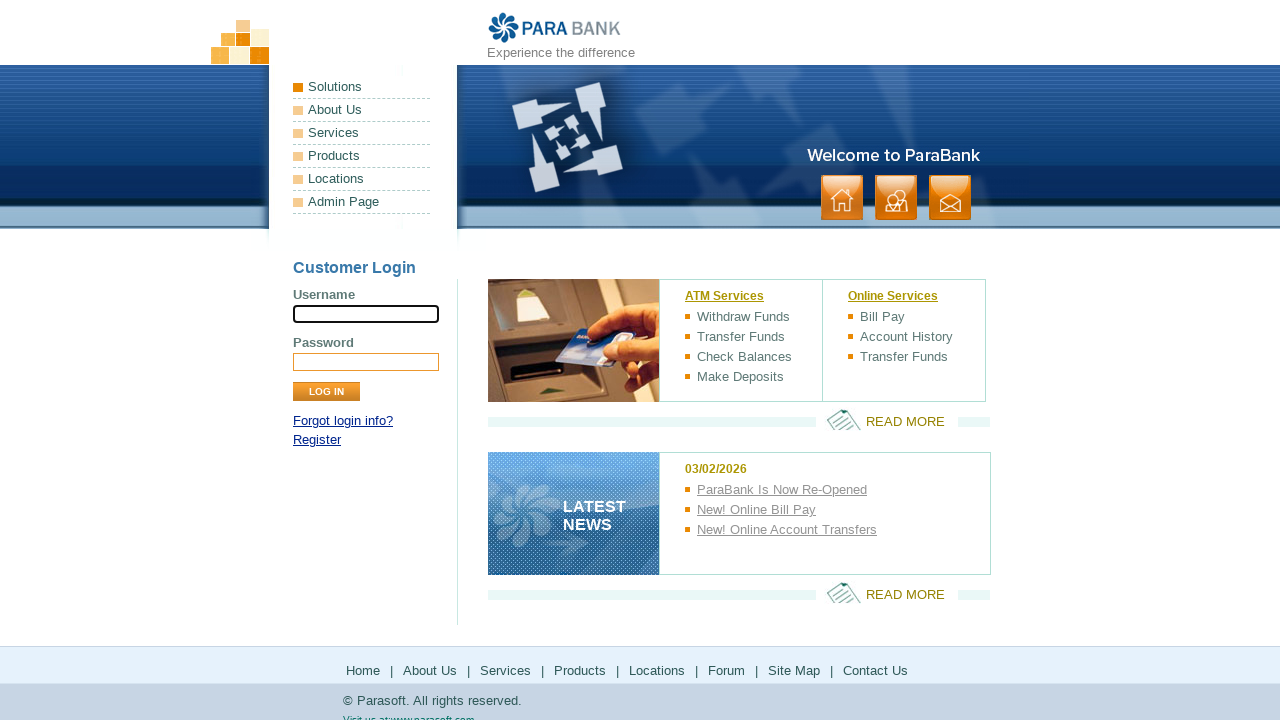

Envelope button (Contact) selector is visible
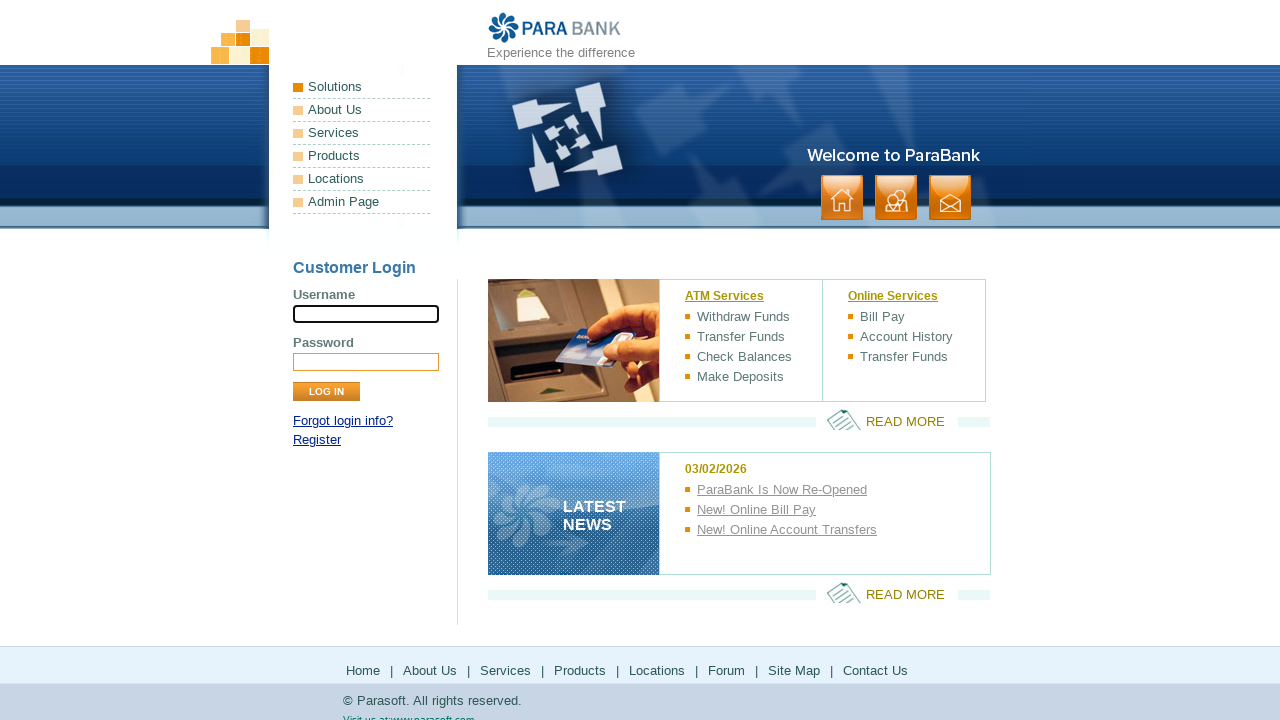

Clicked the envelope button to open contact form at (950, 198) on xpath=//li[@class='contact']/a
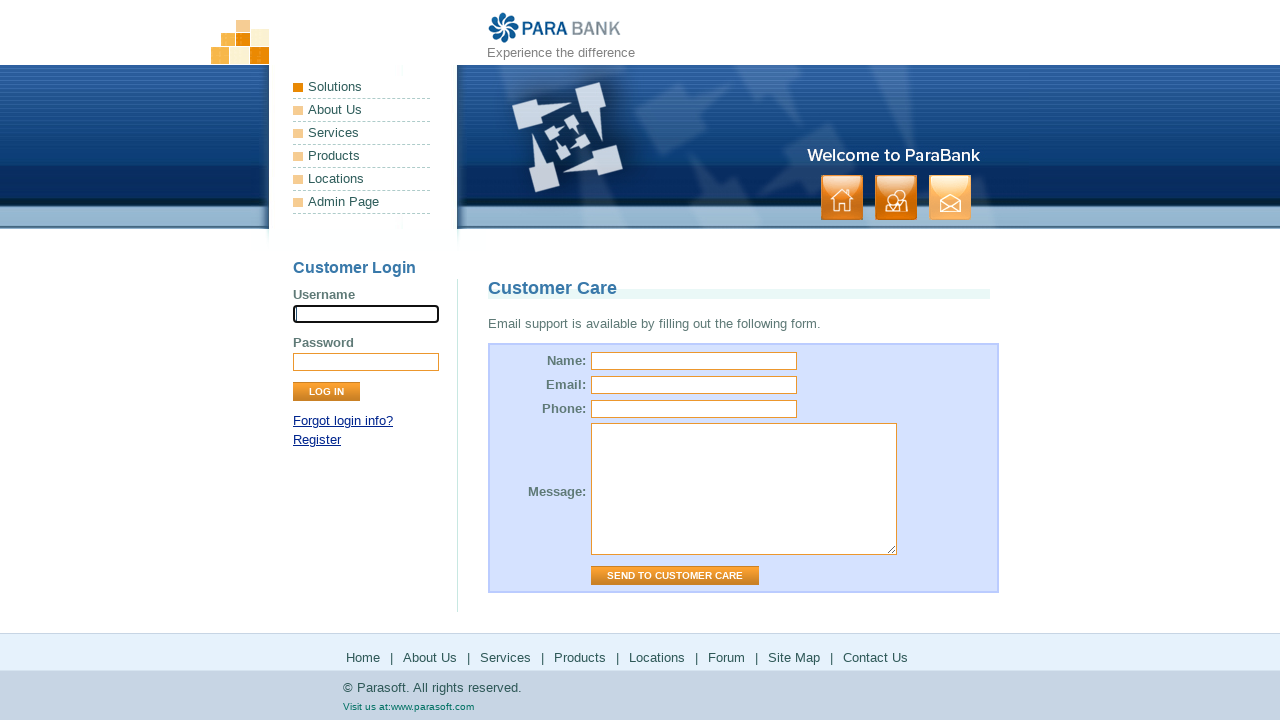

Send to Customer Care submit button is visible
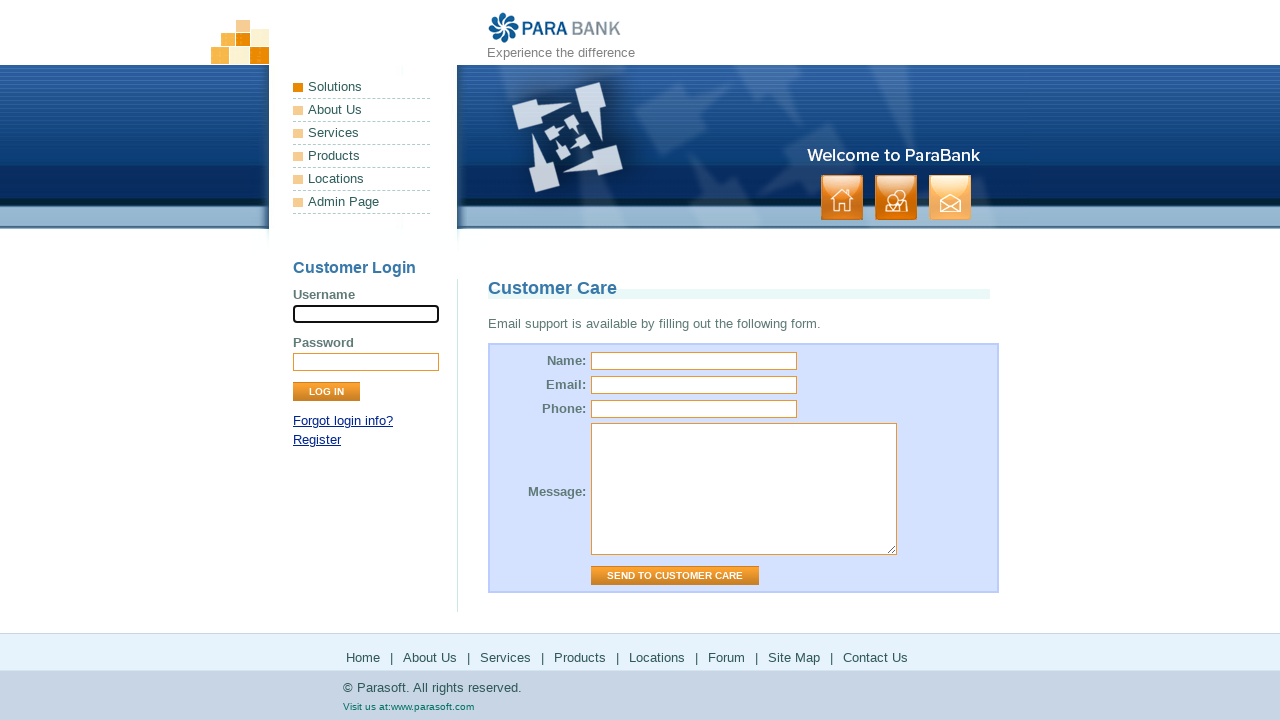

Clicked Send to Customer Care button with empty form at (675, 576) on input[type='submit'][value='Send to Customer Care']
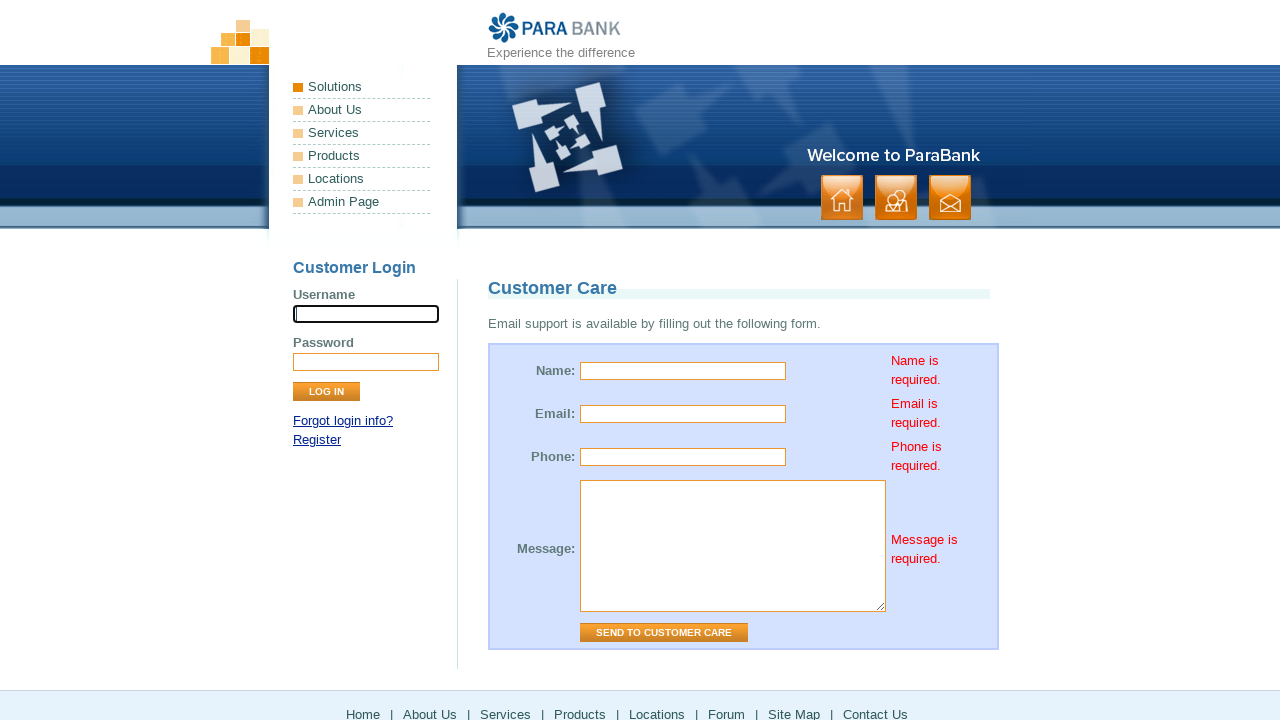

Name error message appeared
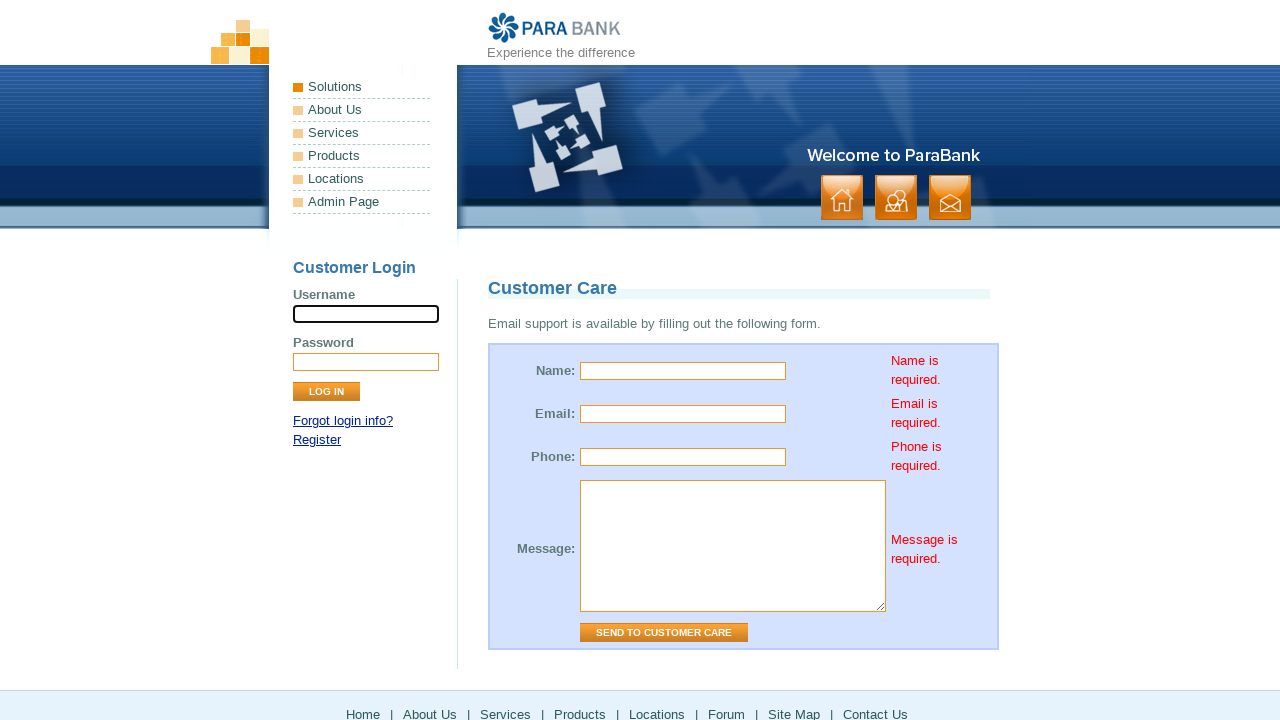

Email error message appeared
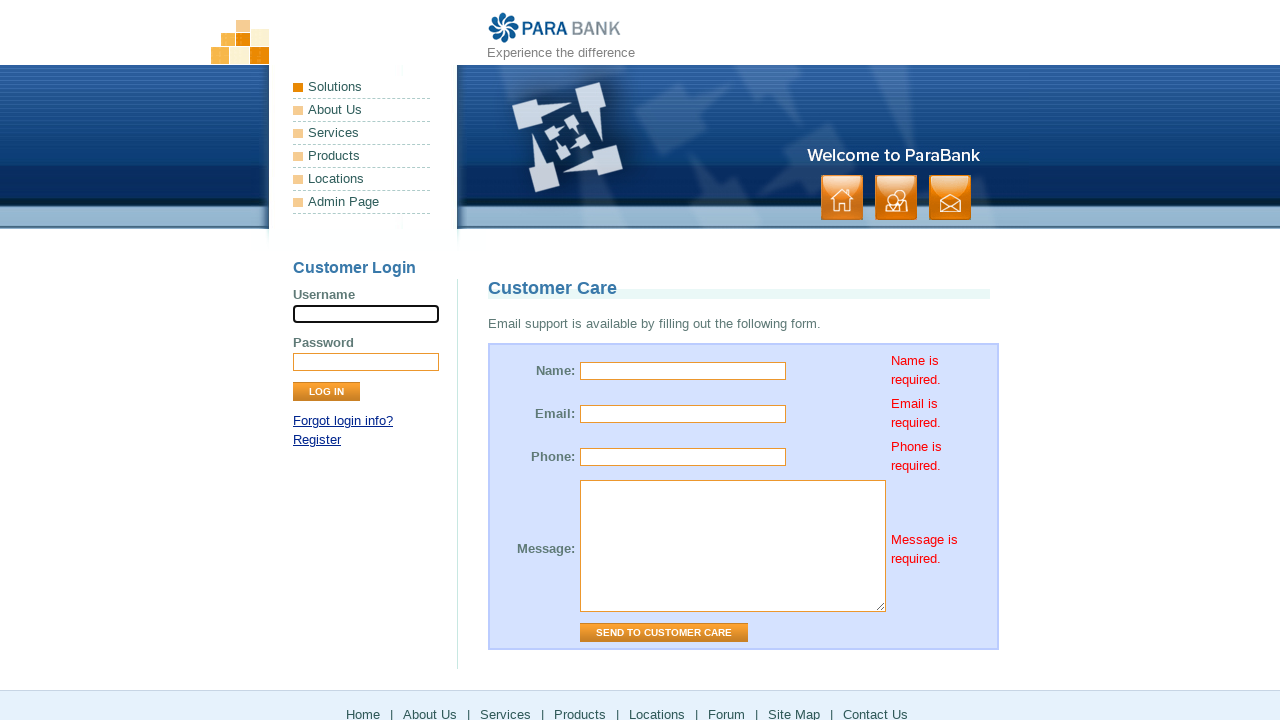

Phone error message appeared
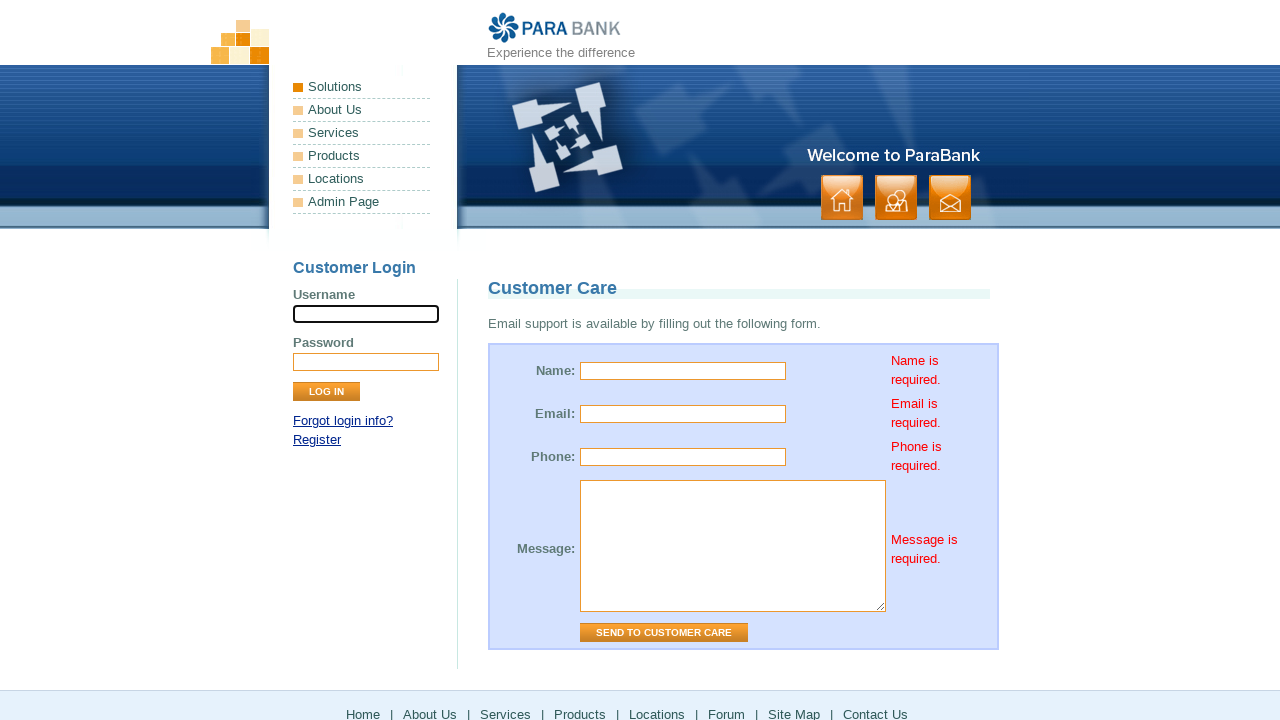

Message error message appeared
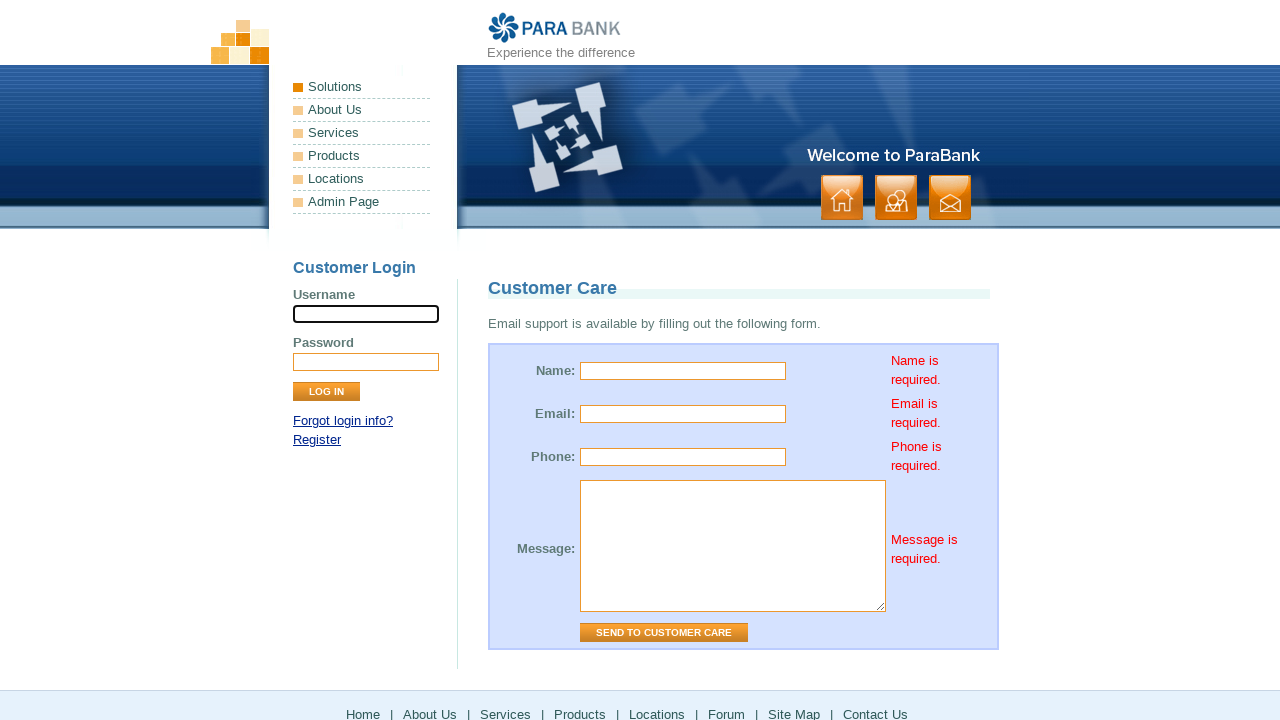

Clicked the envelope button to navigate back at (950, 198) on xpath=//li[@class='contact']/a
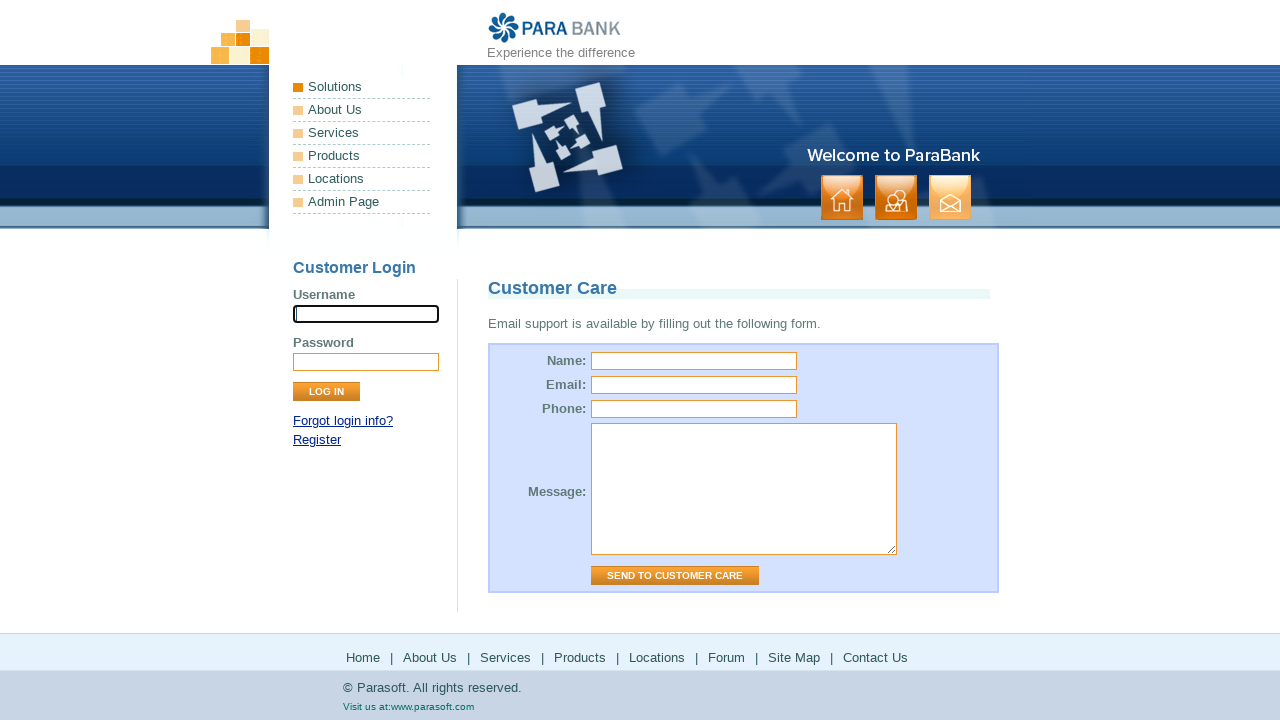

Verified no error messages are displayed on fresh contact form page
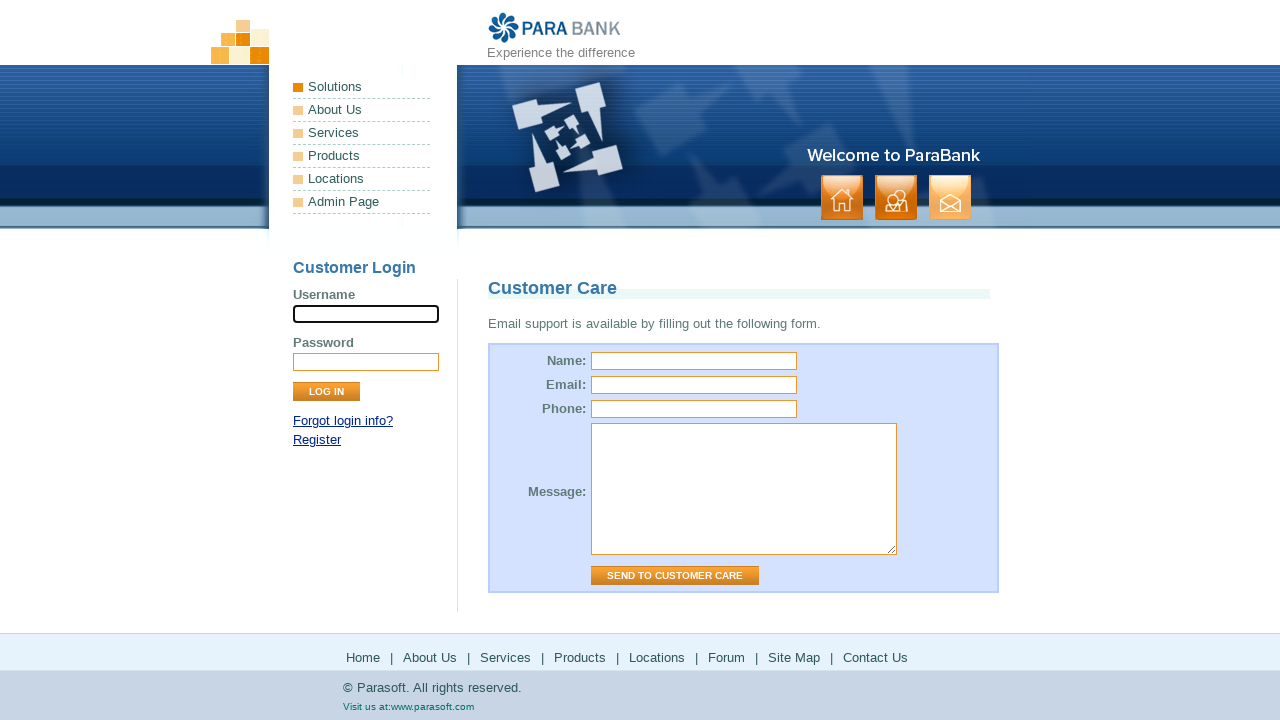

Clicked the site logo at (555, 28) on .logo
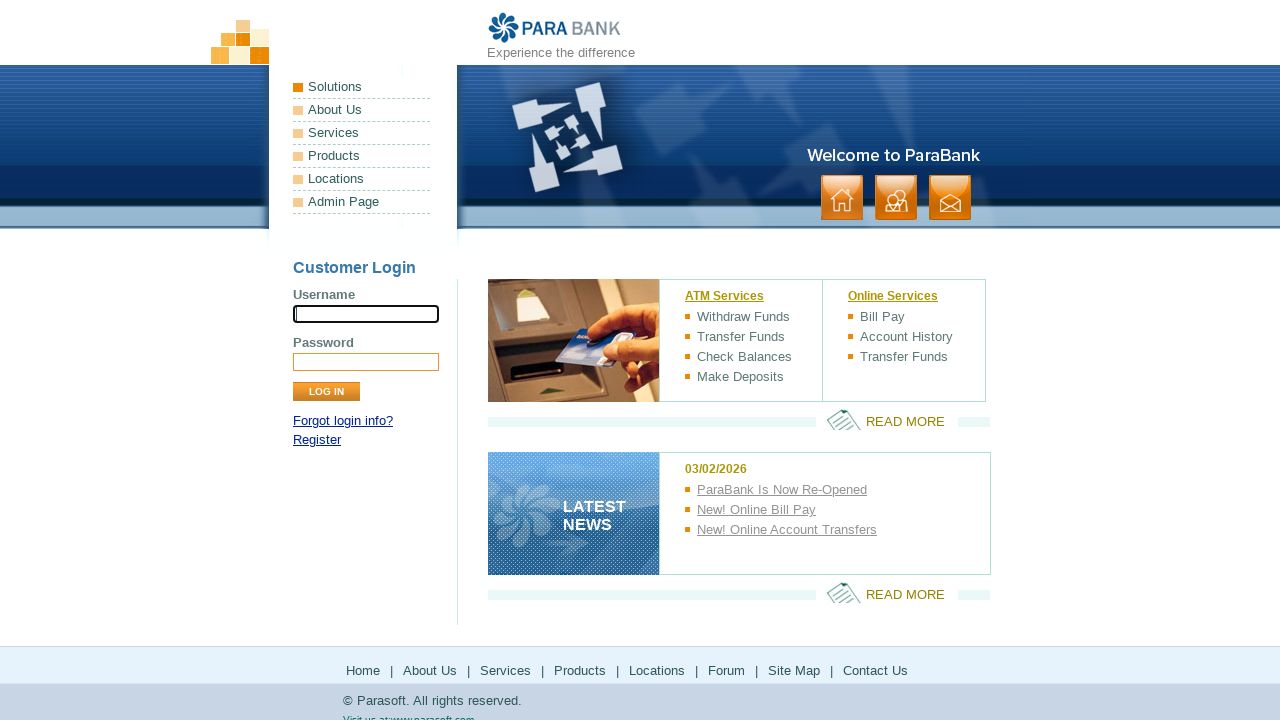

Verified navigation to home page
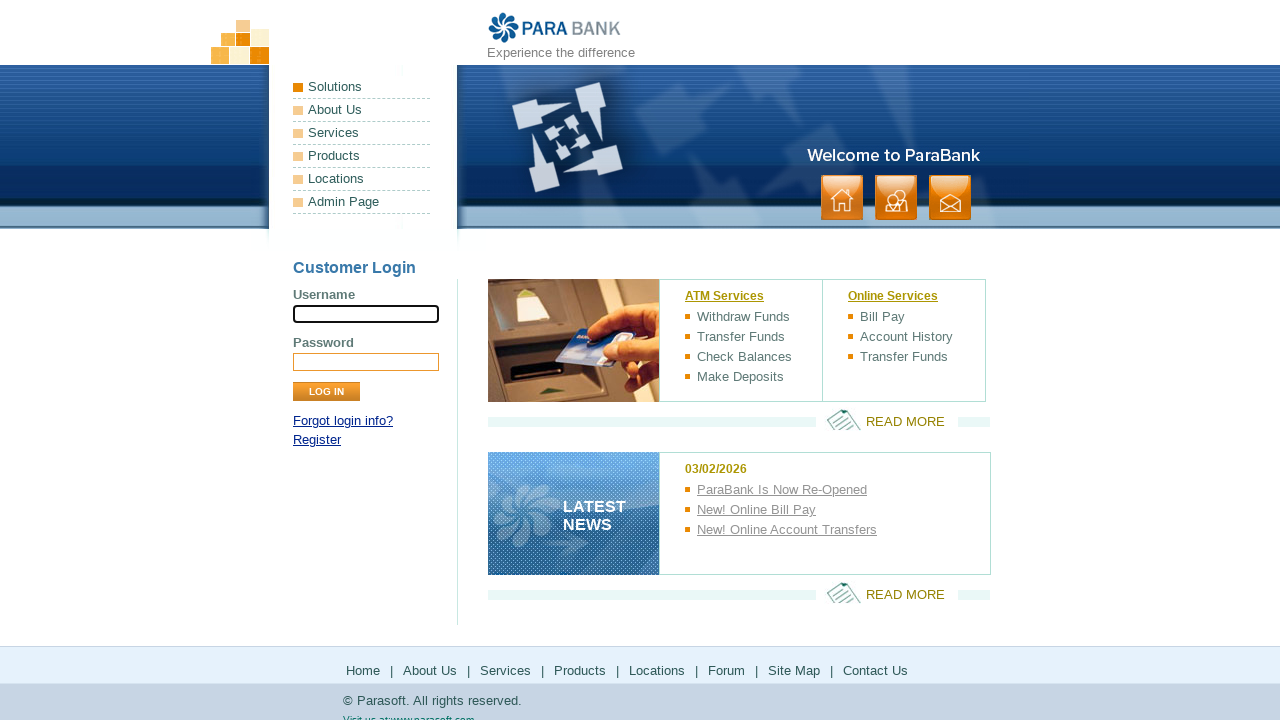

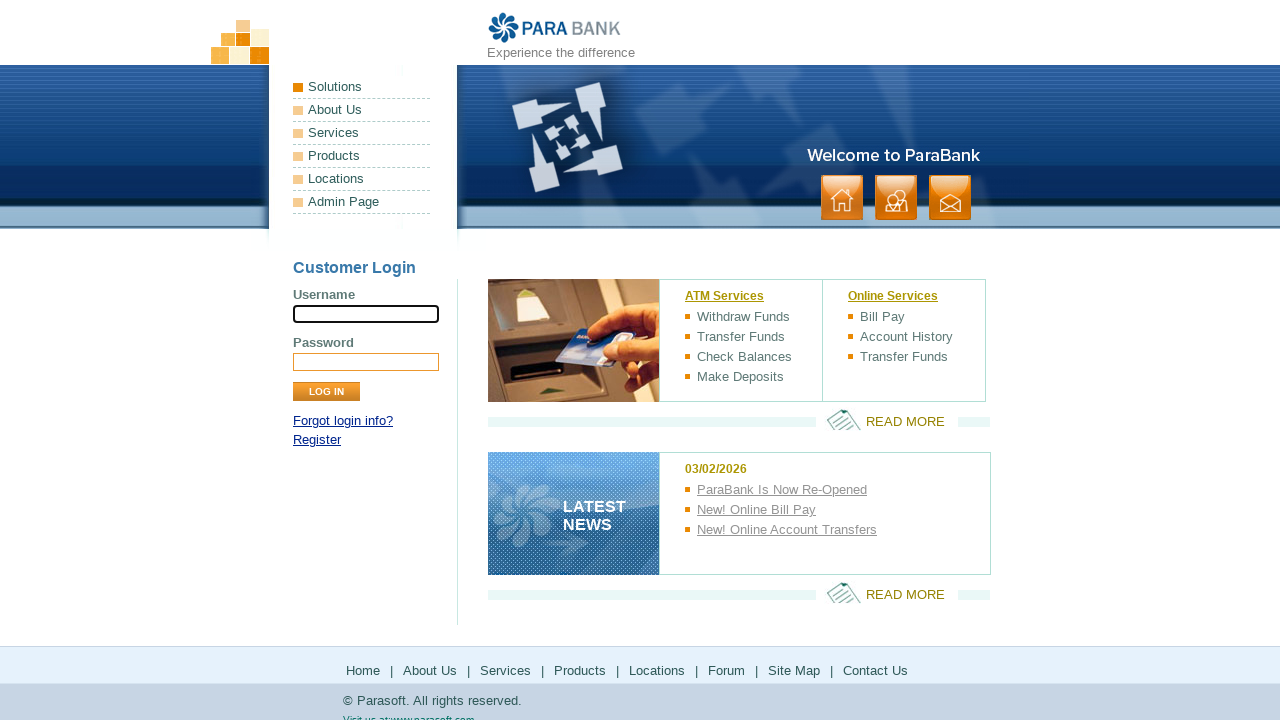